Tests horizontal slider interaction by clicking and dragging the slider element to change its value

Starting URL: https://the-internet.herokuapp.com/horizontal_slider

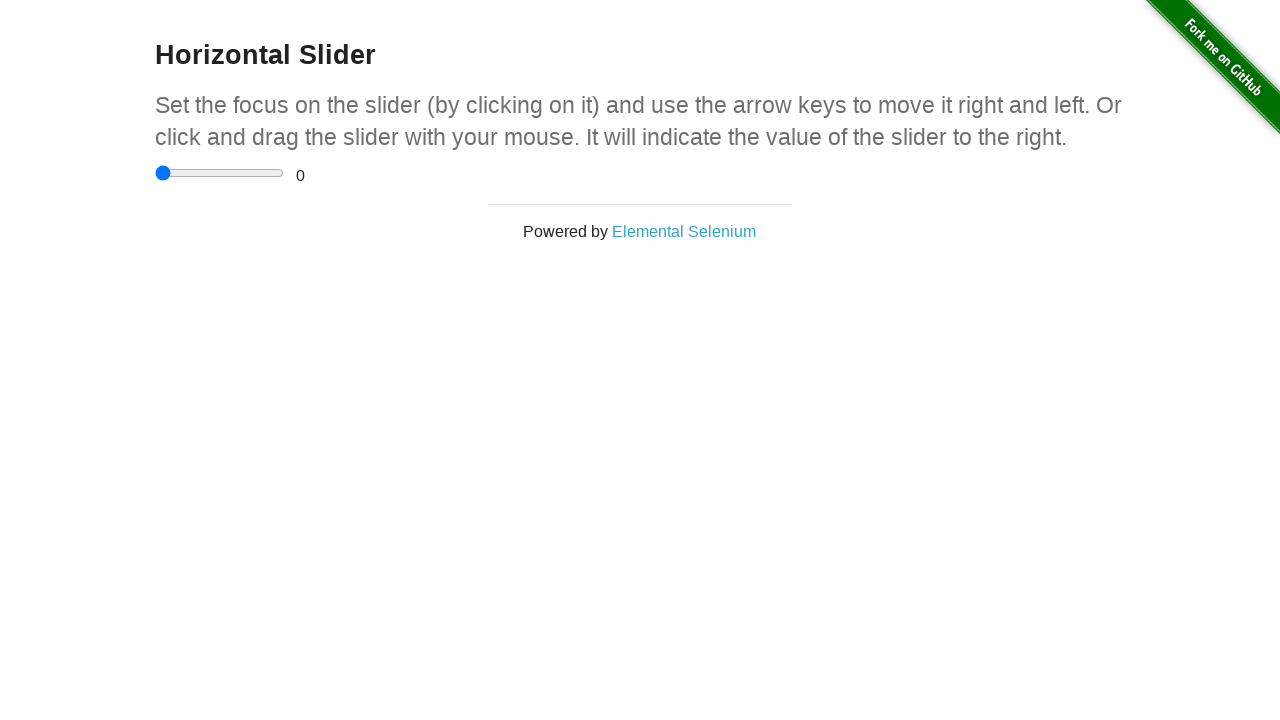

Located horizontal slider element
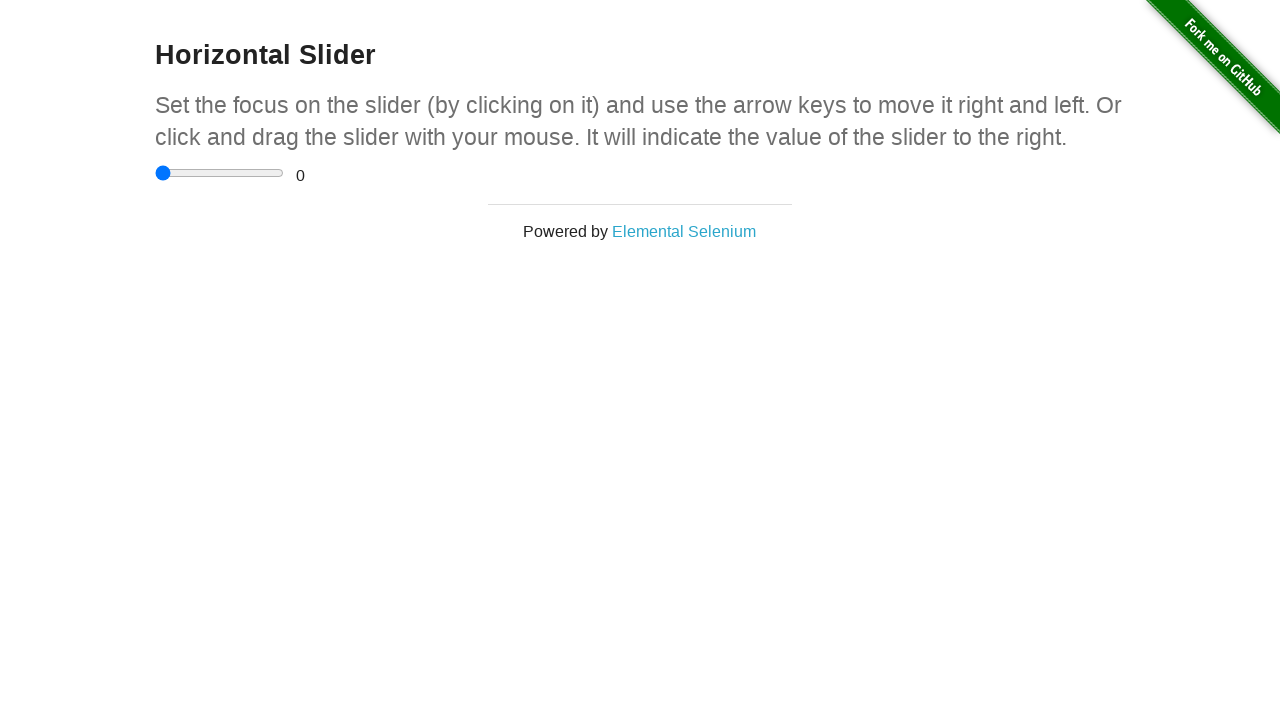

Dragged slider 50 pixels to the right to change its value at (205, 165)
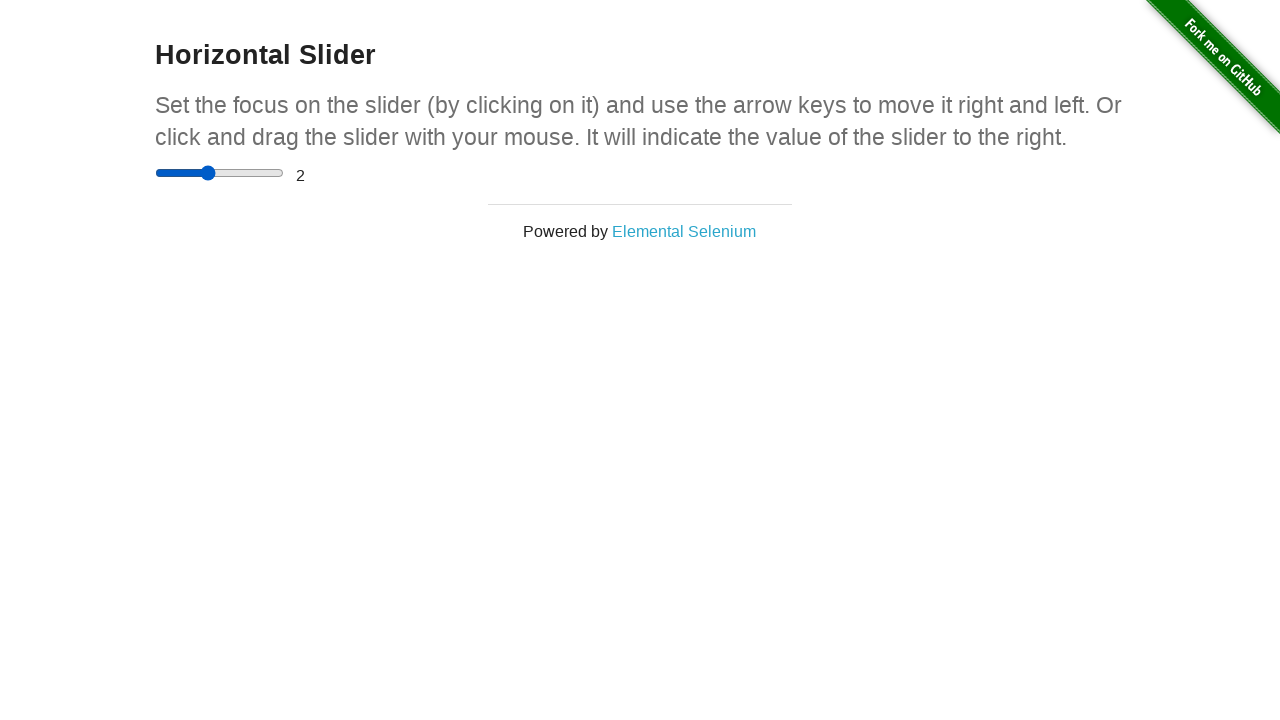

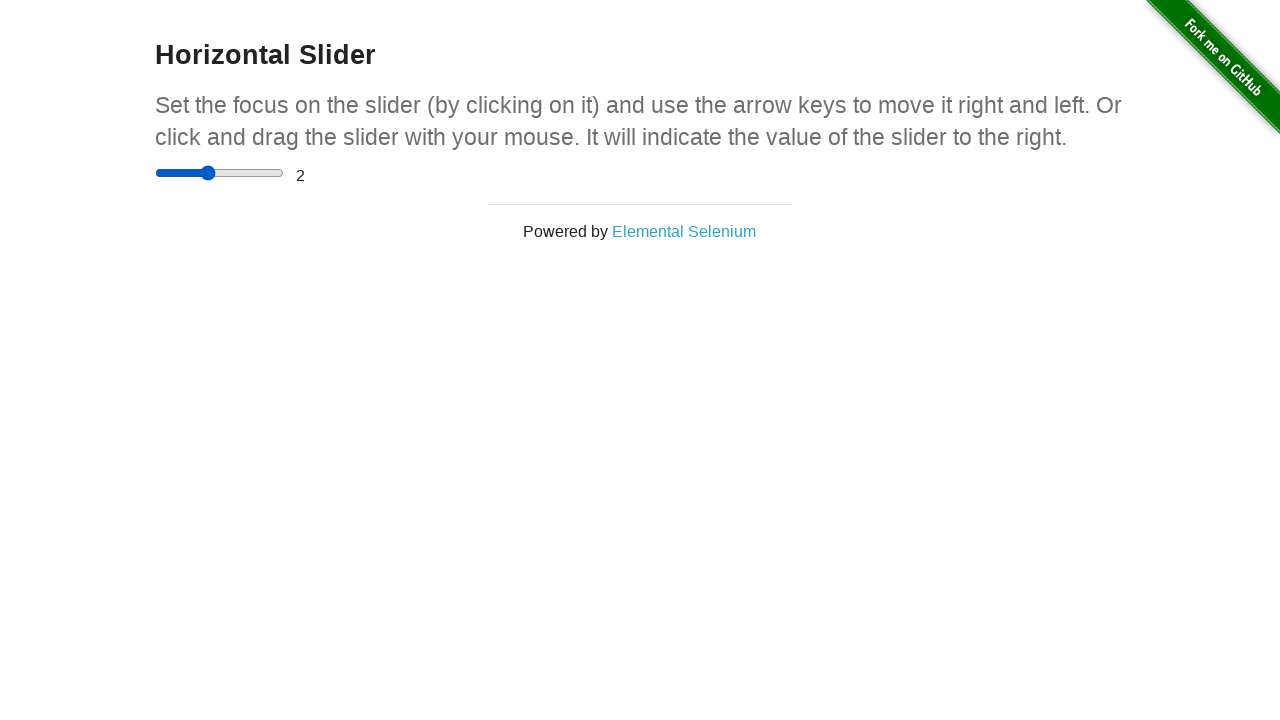